Tests that clicking the Due column header twice sorts the table data in descending order by verifying the numeric values are in reverse sorted order

Starting URL: http://the-internet.herokuapp.com/tables

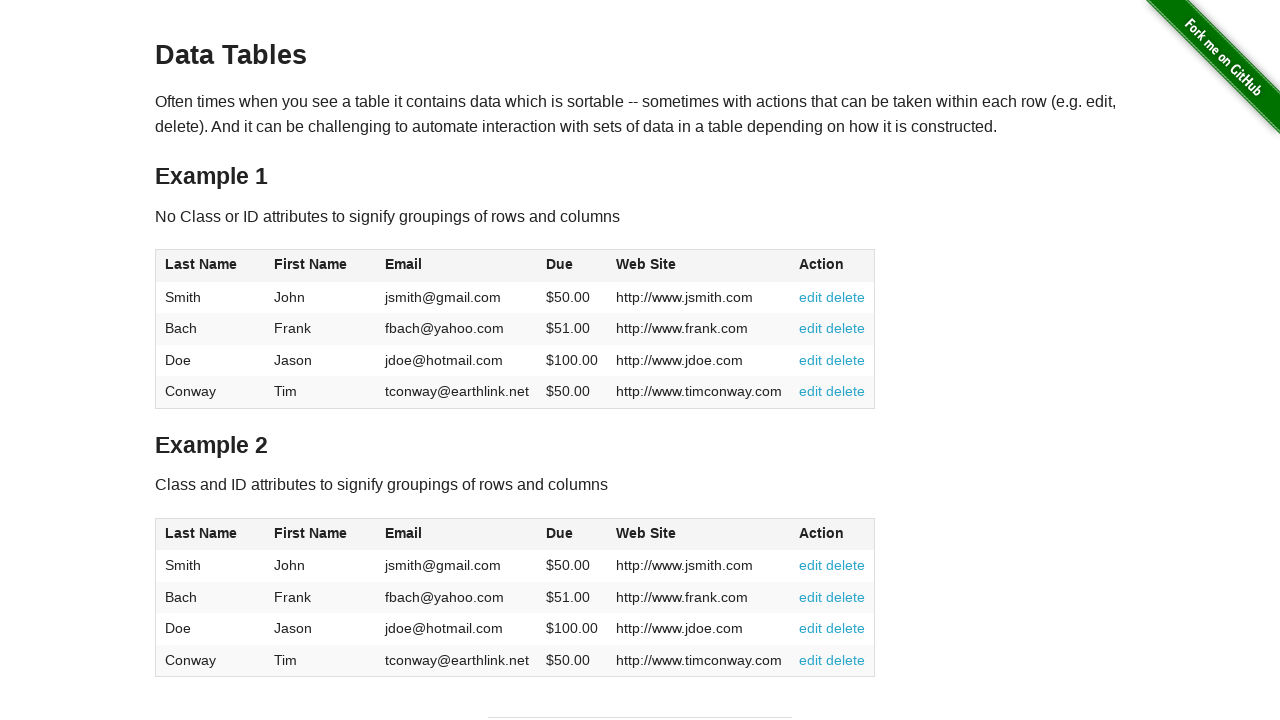

Clicked Due column header (4th column) first time for ascending sort at (572, 266) on #table1 thead tr th:nth-child(4)
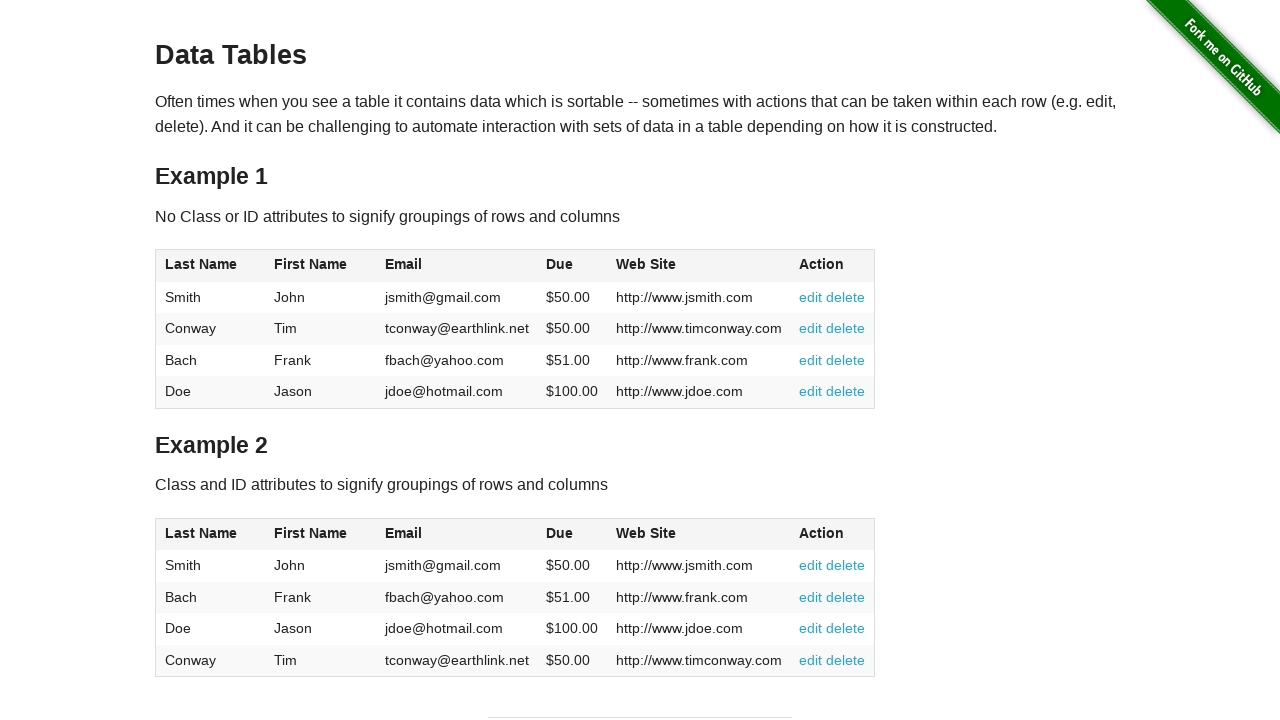

Clicked Due column header second time to sort in descending order at (572, 266) on #table1 thead tr th:nth-child(4)
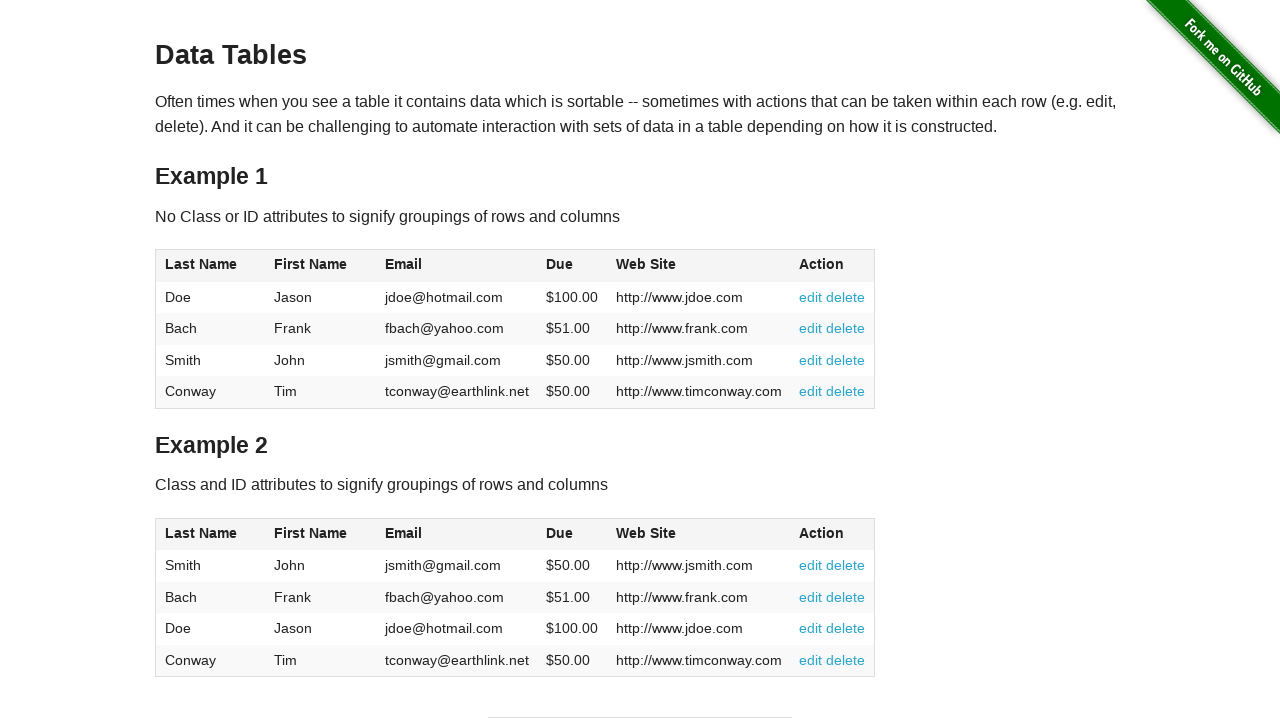

Waited for sorted Due column data to load
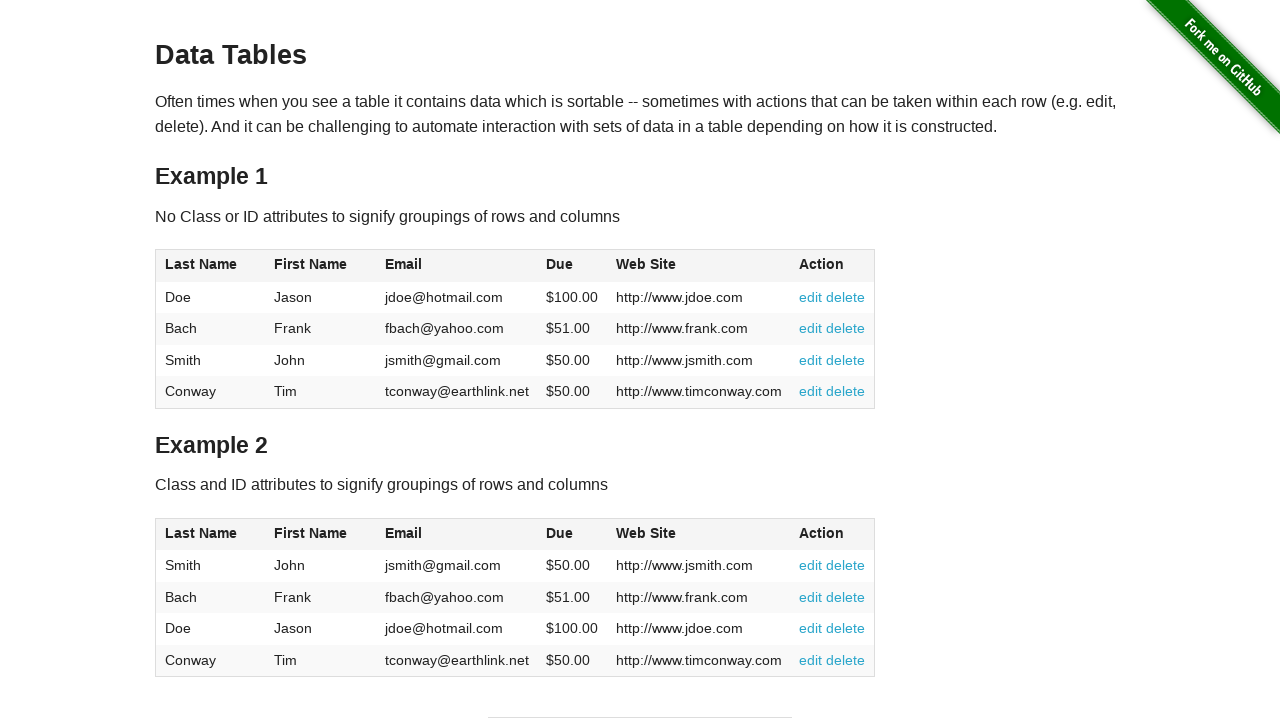

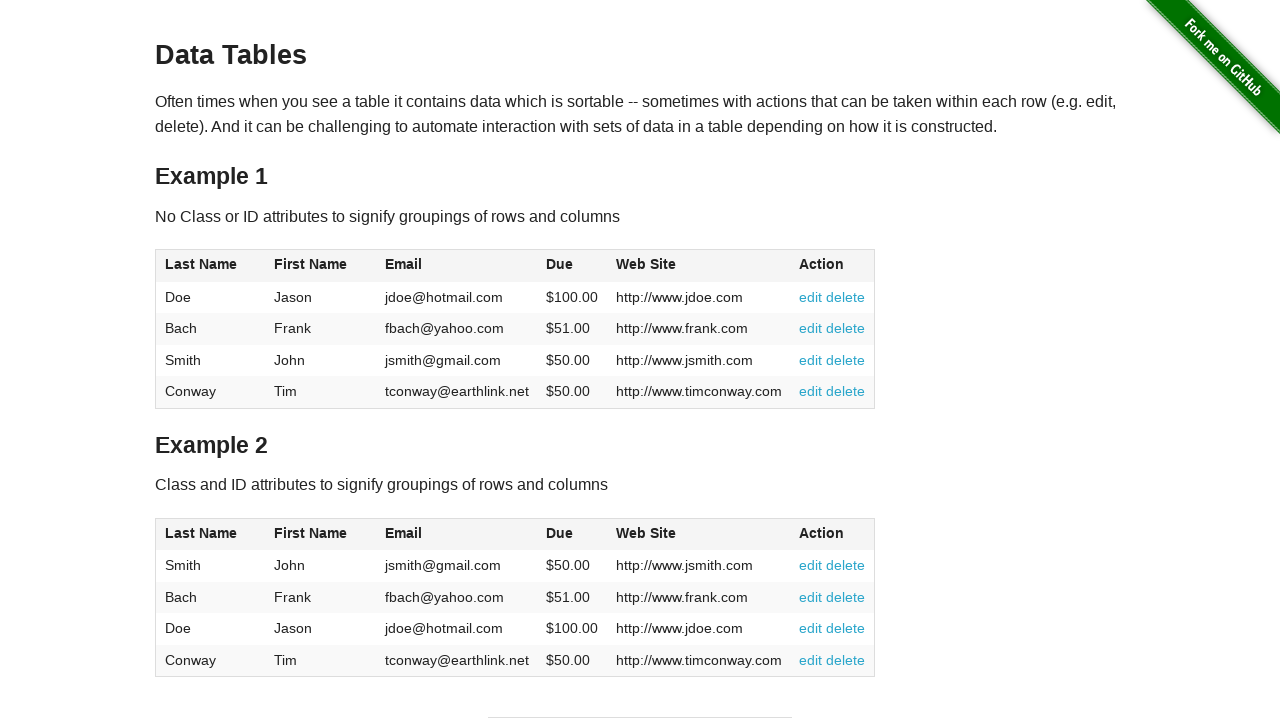